Tests checkbox functionality by navigating to a checkboxes page, finding all checkbox elements, and verifying the state of checkboxes using both attribute lookup and is_selected methods.

Starting URL: http://the-internet.herokuapp.com/checkboxes

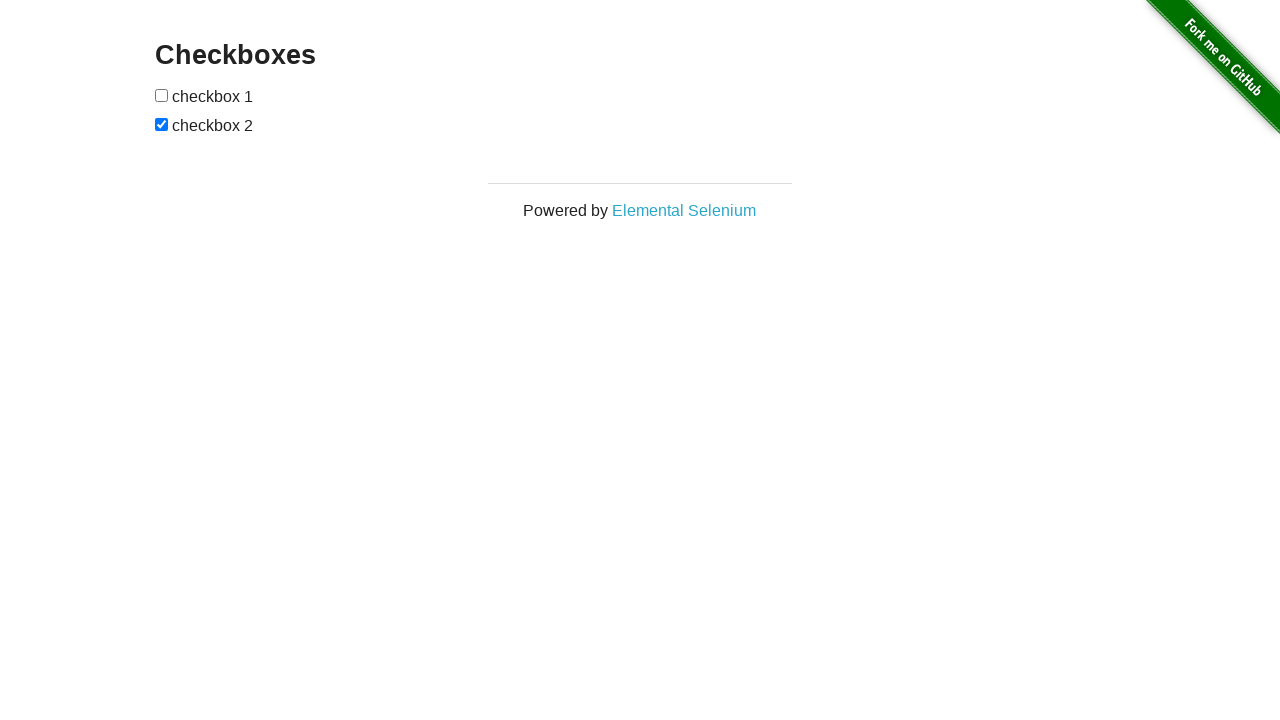

Waited for checkbox elements to load on the page
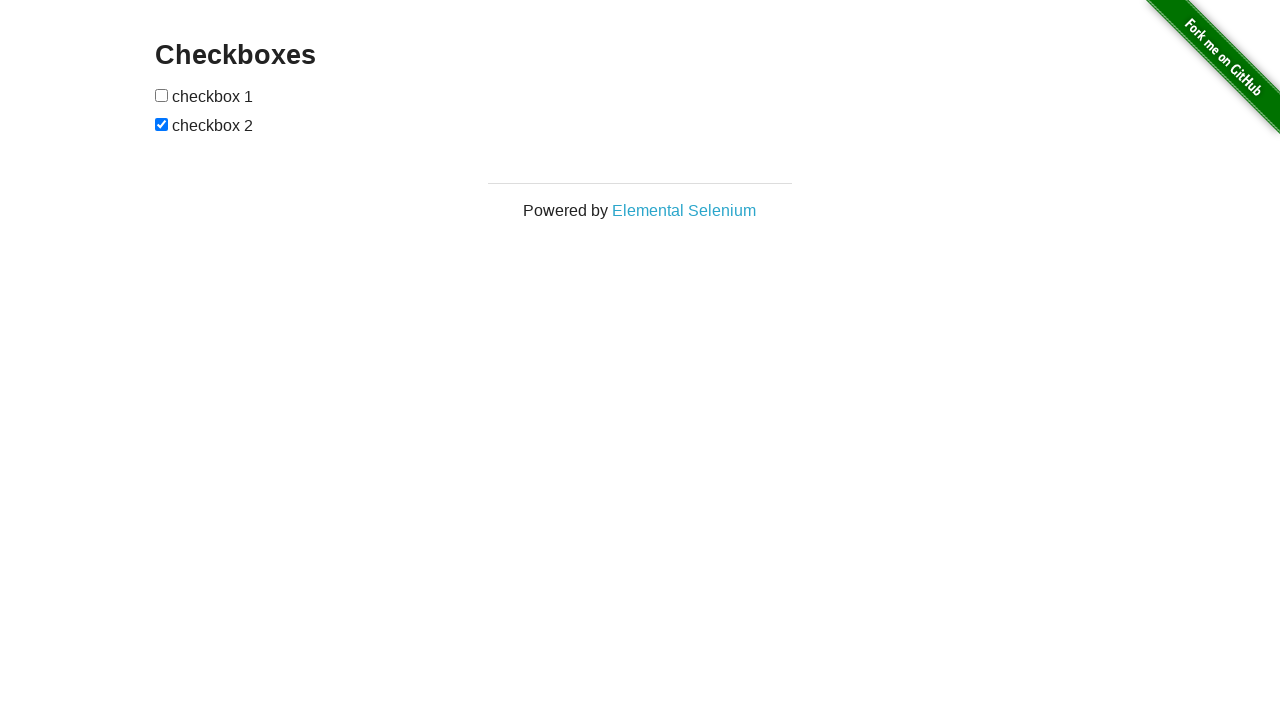

Located all checkbox elements on the page
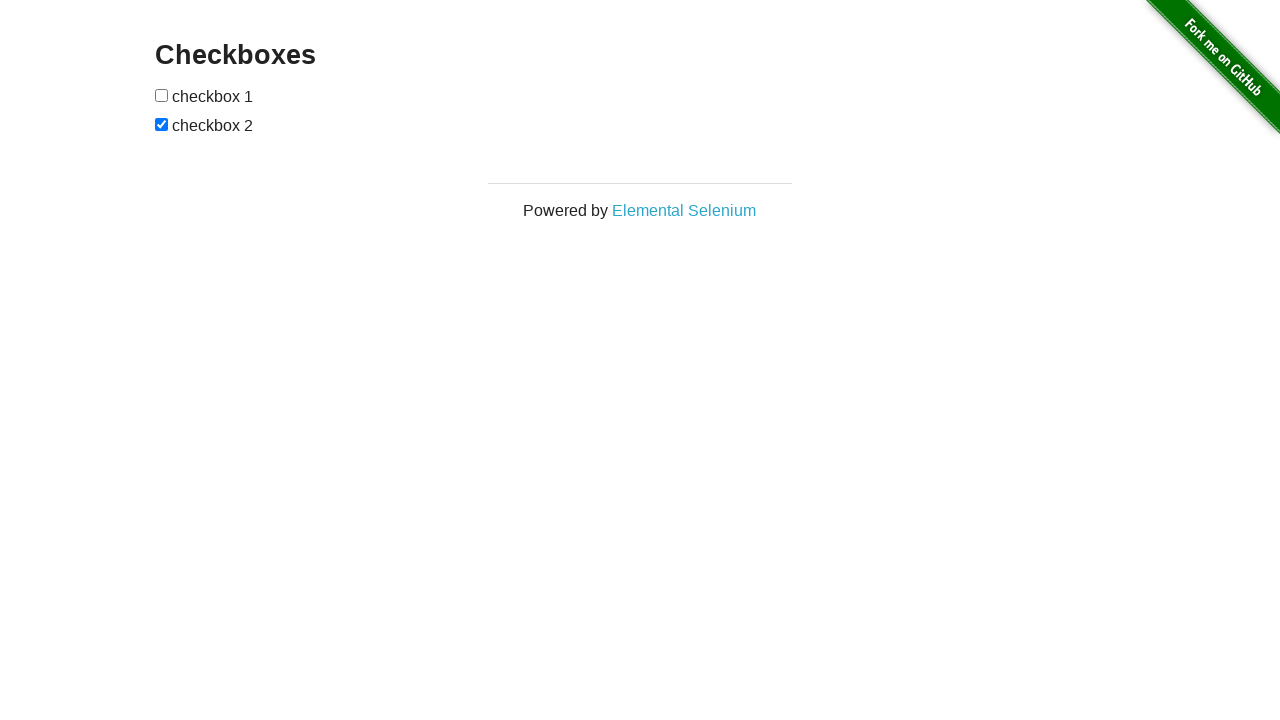

Verified that the second checkbox is checked by default
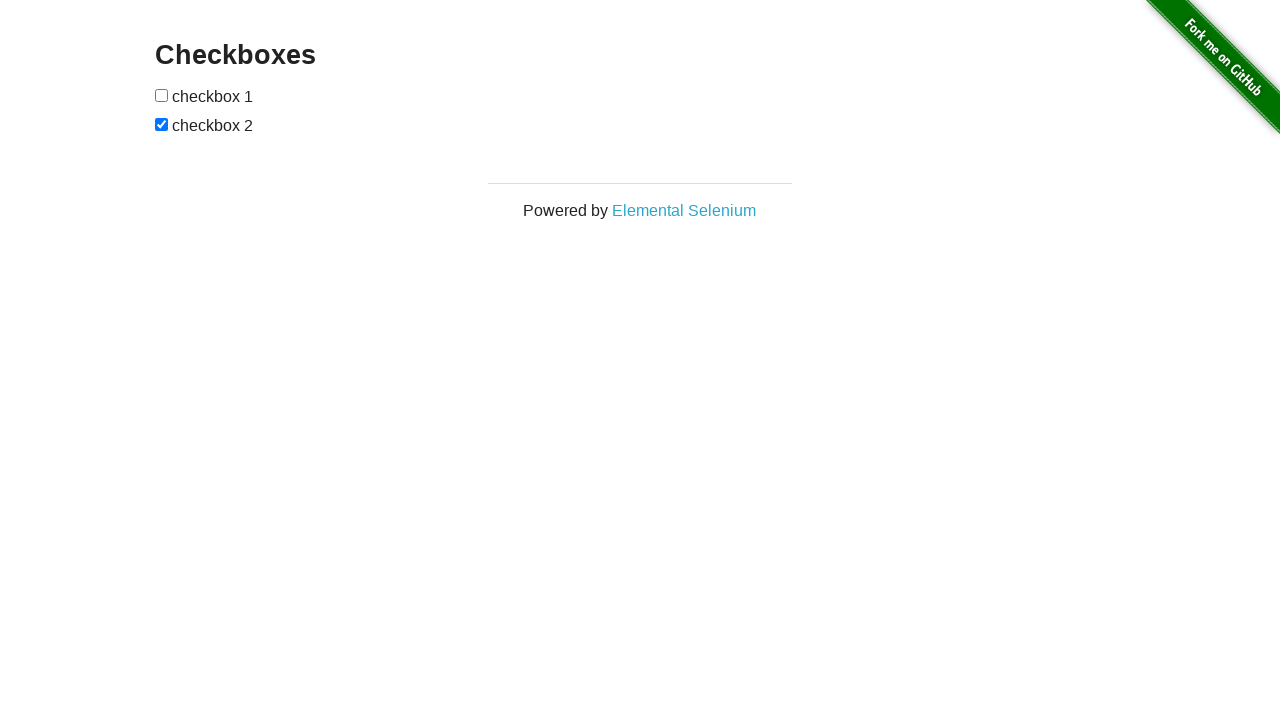

Verified that the first checkbox is not checked by default
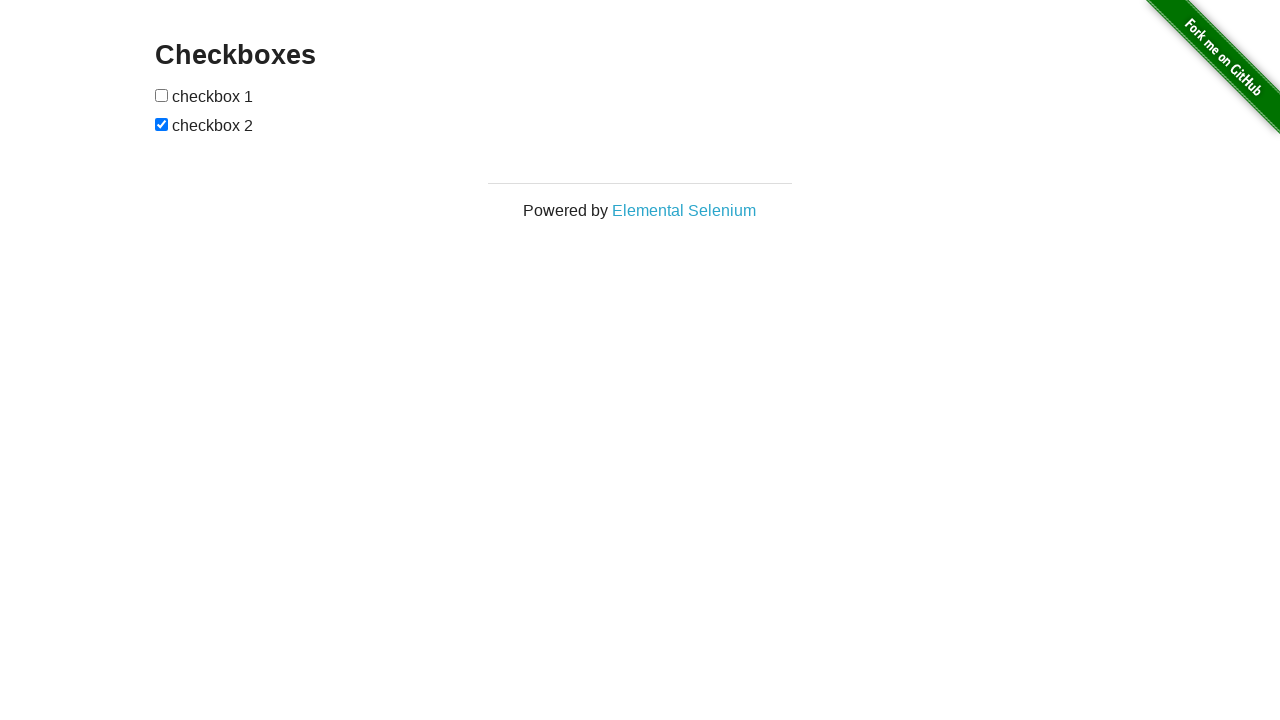

Clicked the first checkbox to check it at (162, 95) on input[type="checkbox"] >> nth=0
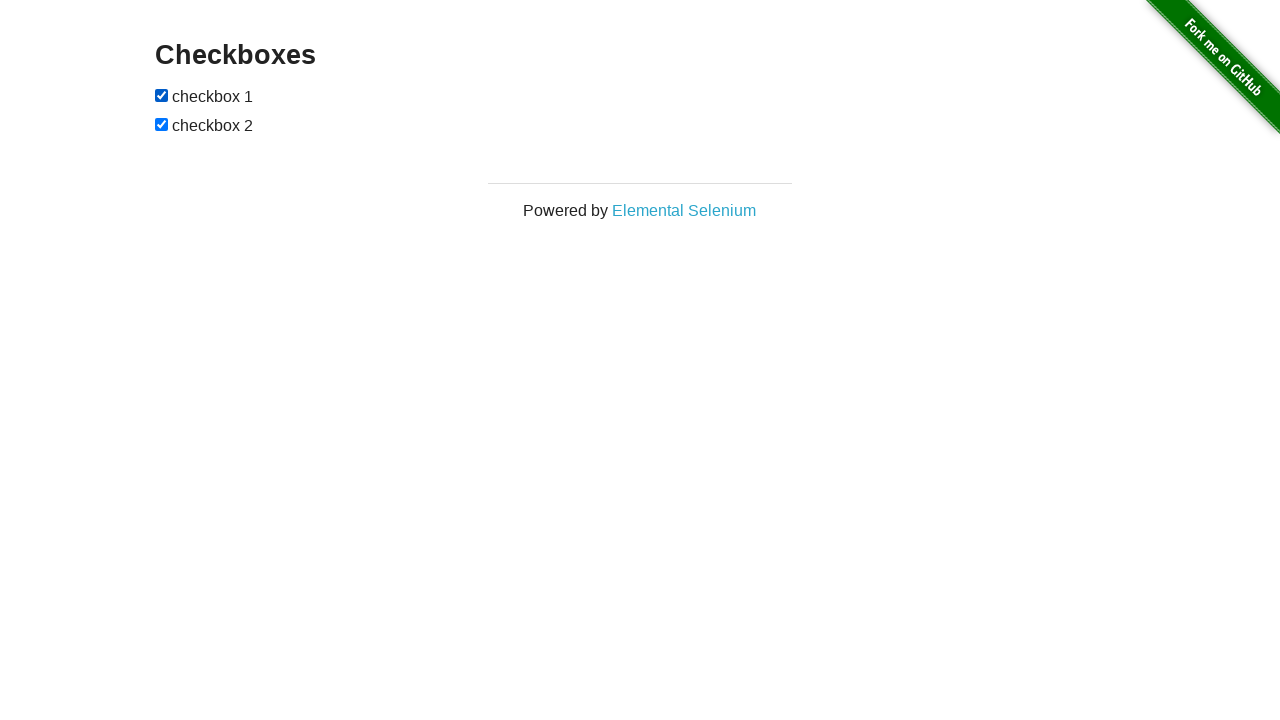

Verified that the first checkbox is now checked after clicking
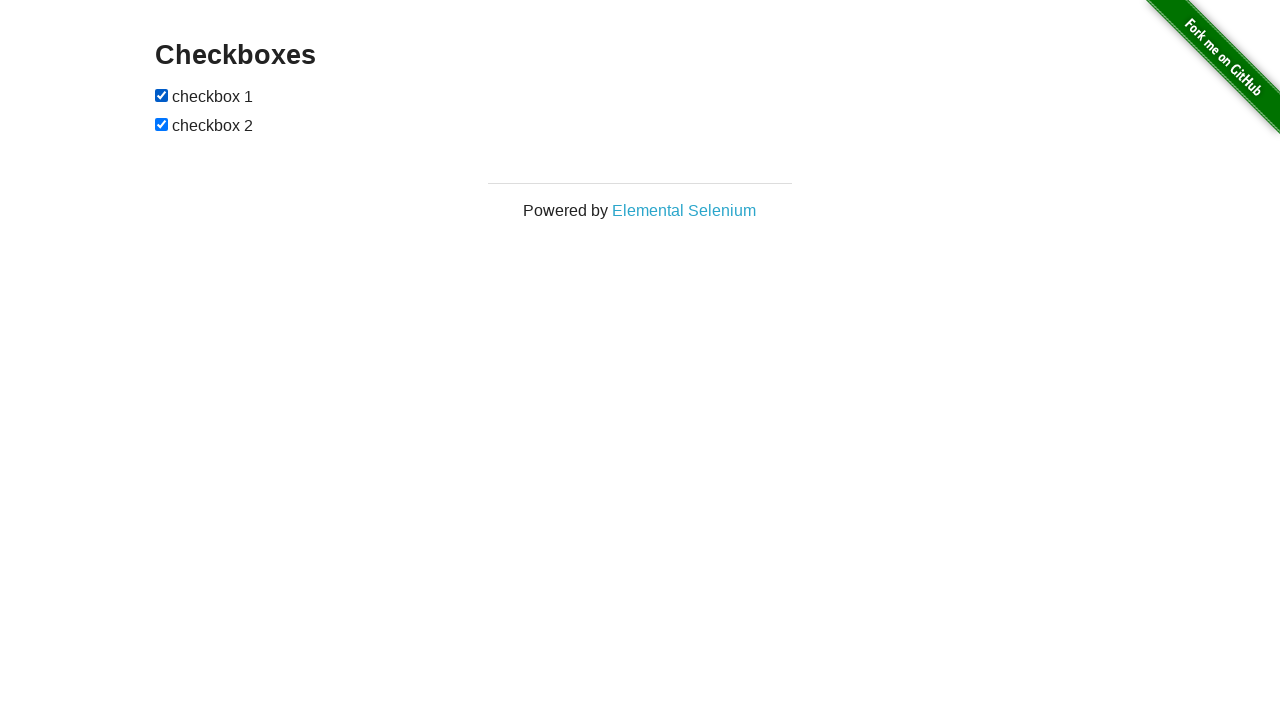

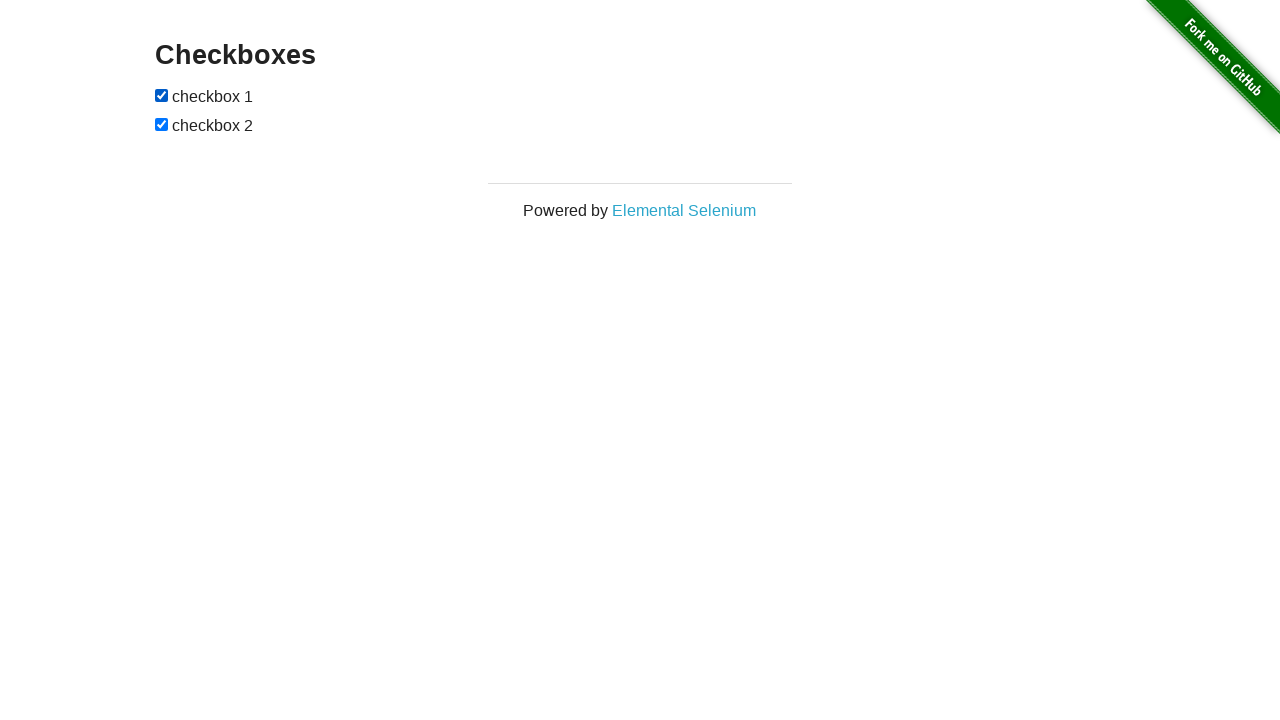